Tests checkbox interaction by toggling the state of the first checkbox on the page

Starting URL: https://the-internet.herokuapp.com/checkboxes

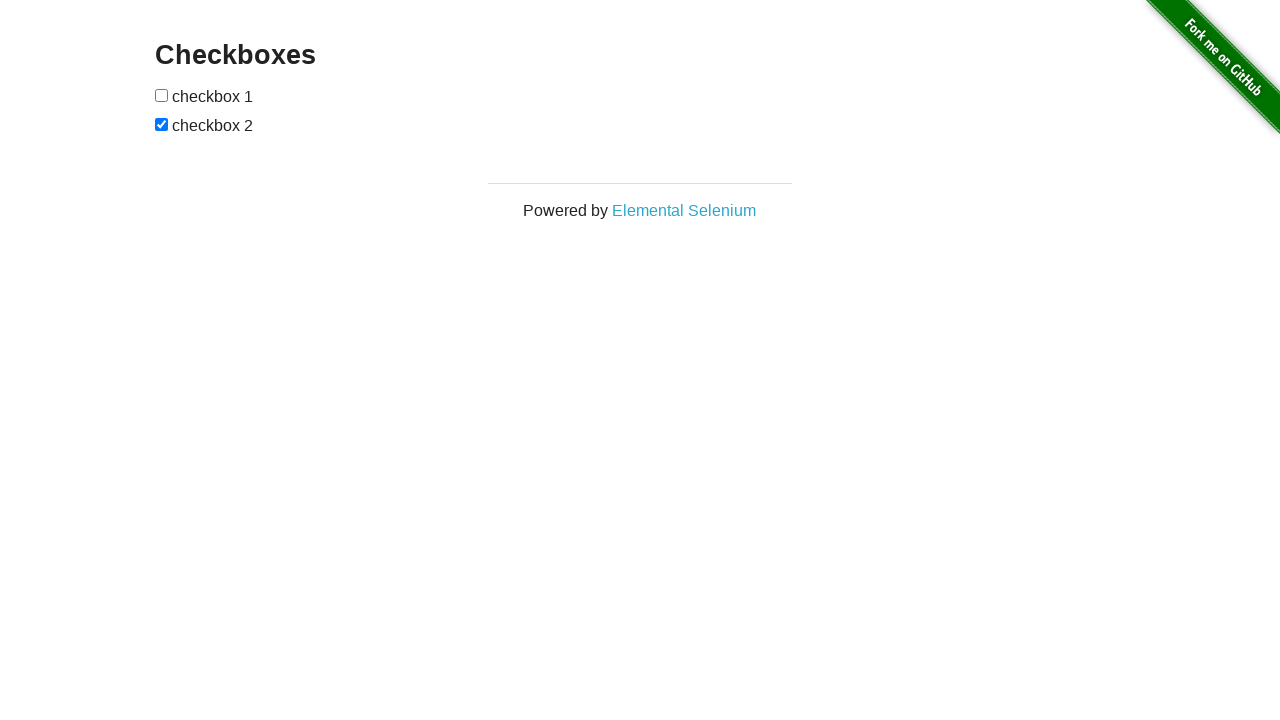

Navigated to checkbox test page
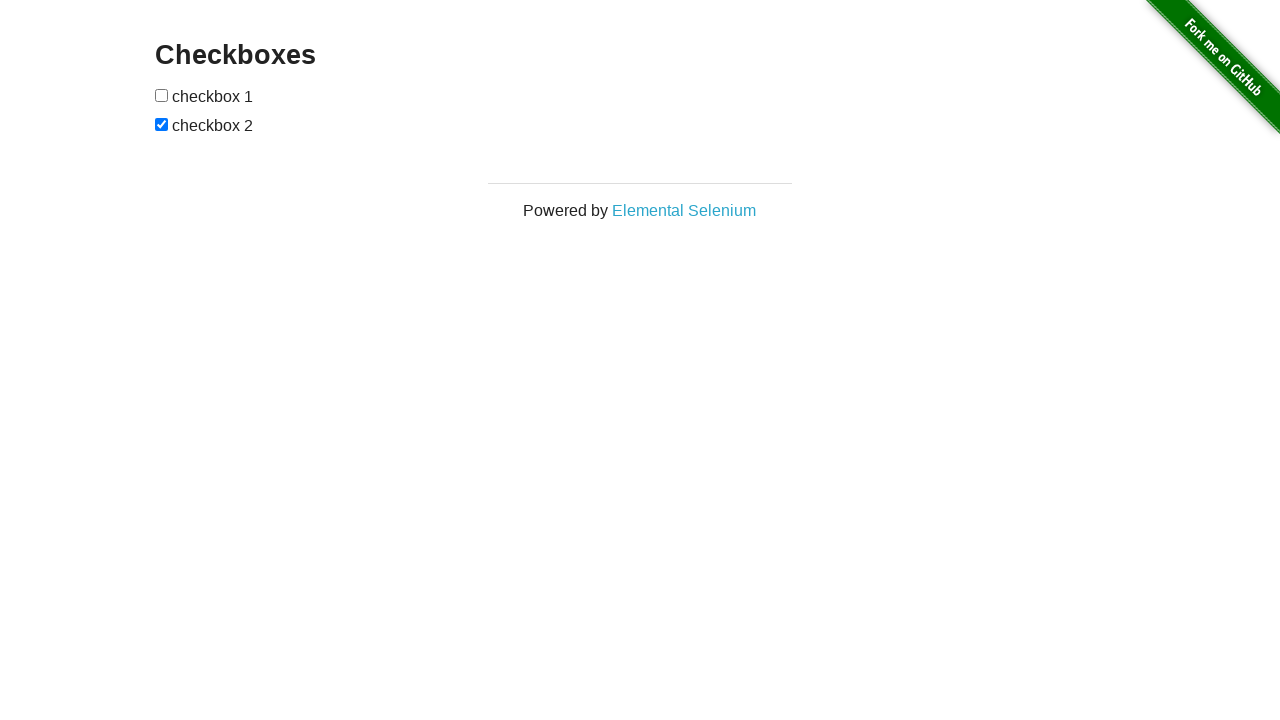

Clicked the first checkbox to toggle its state at (162, 95) on (//input[@type='checkbox'])[1]
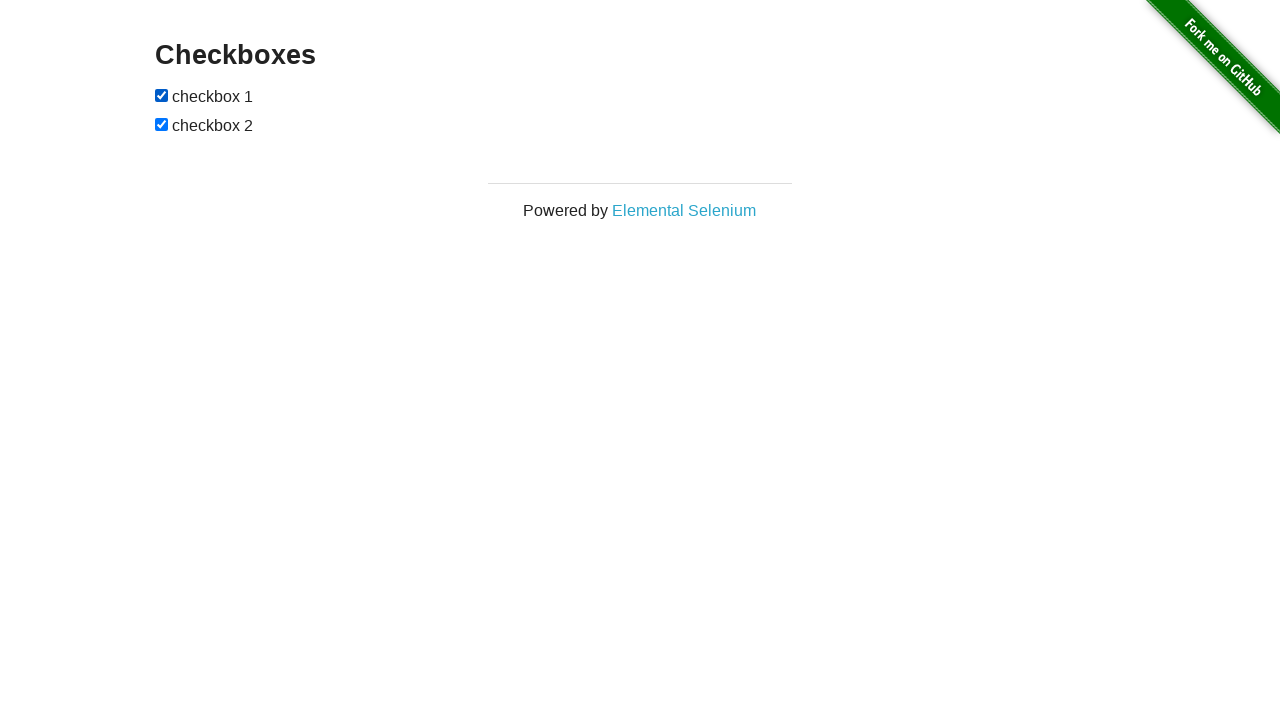

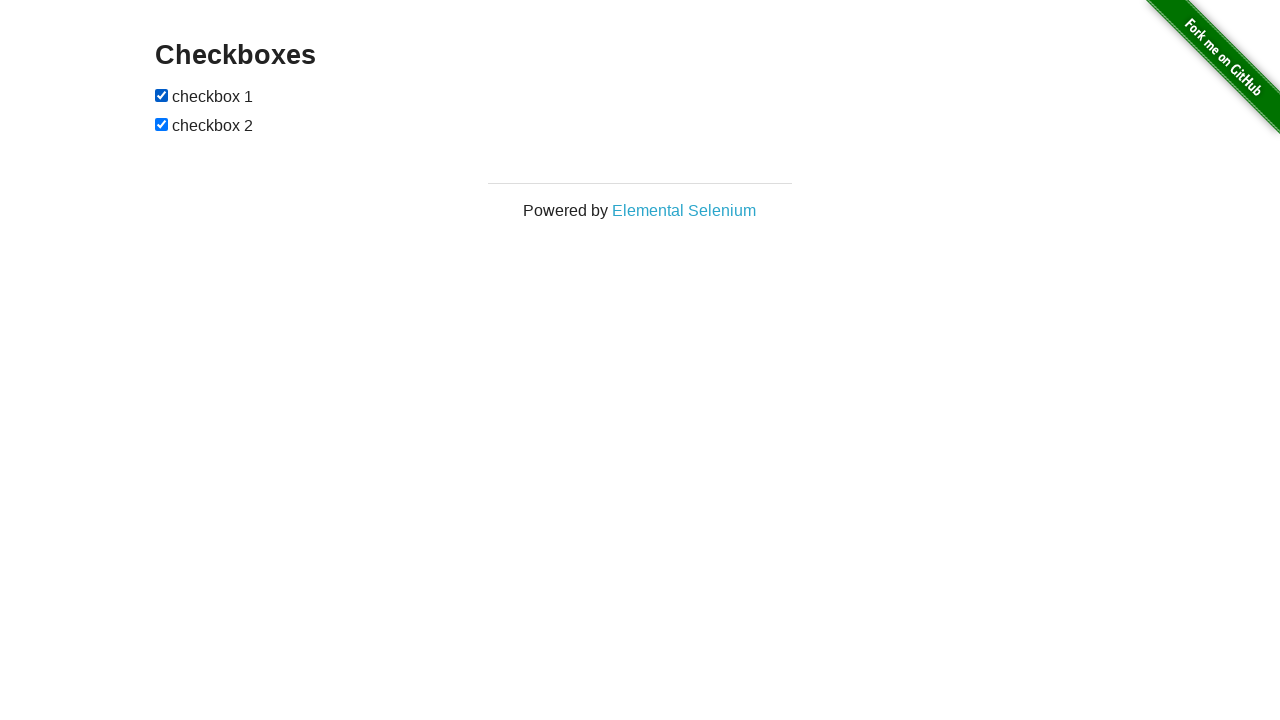